Tests the search functionality on Python.org by entering "pycon" in the search box and submitting the search, then verifying results are returned.

Starting URL: http://www.python.org

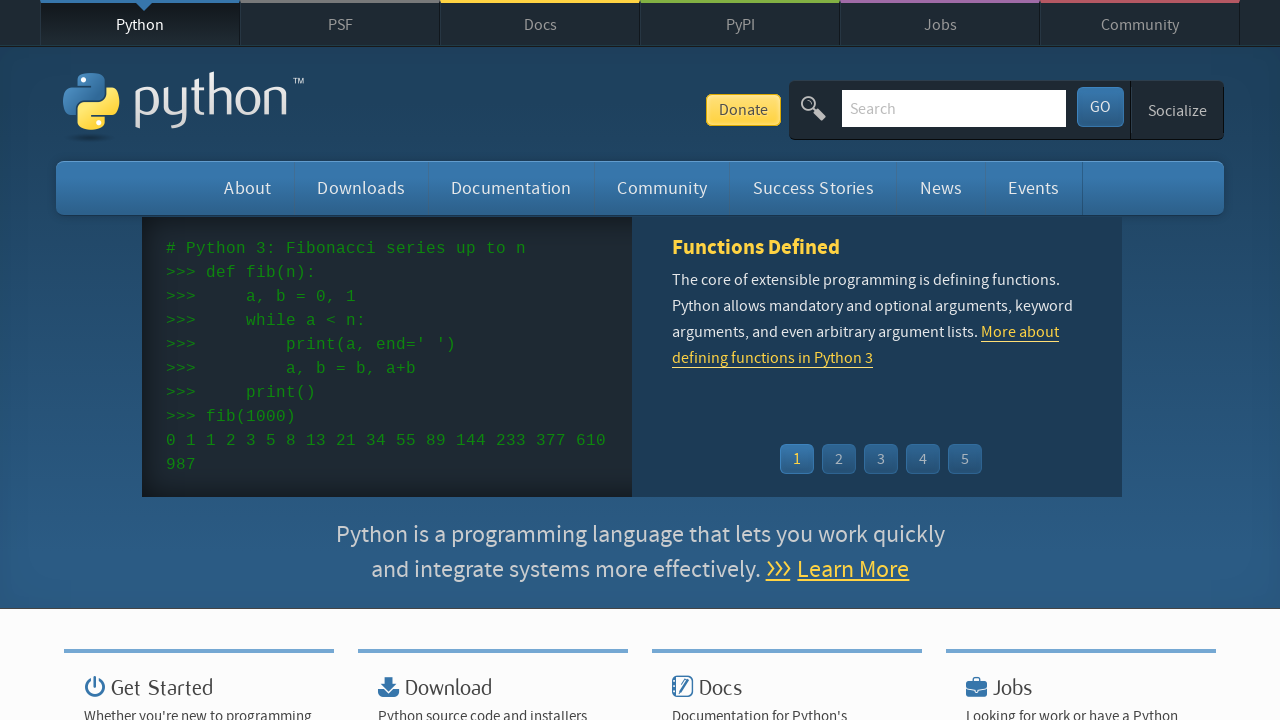

Verified 'Python' is in page title
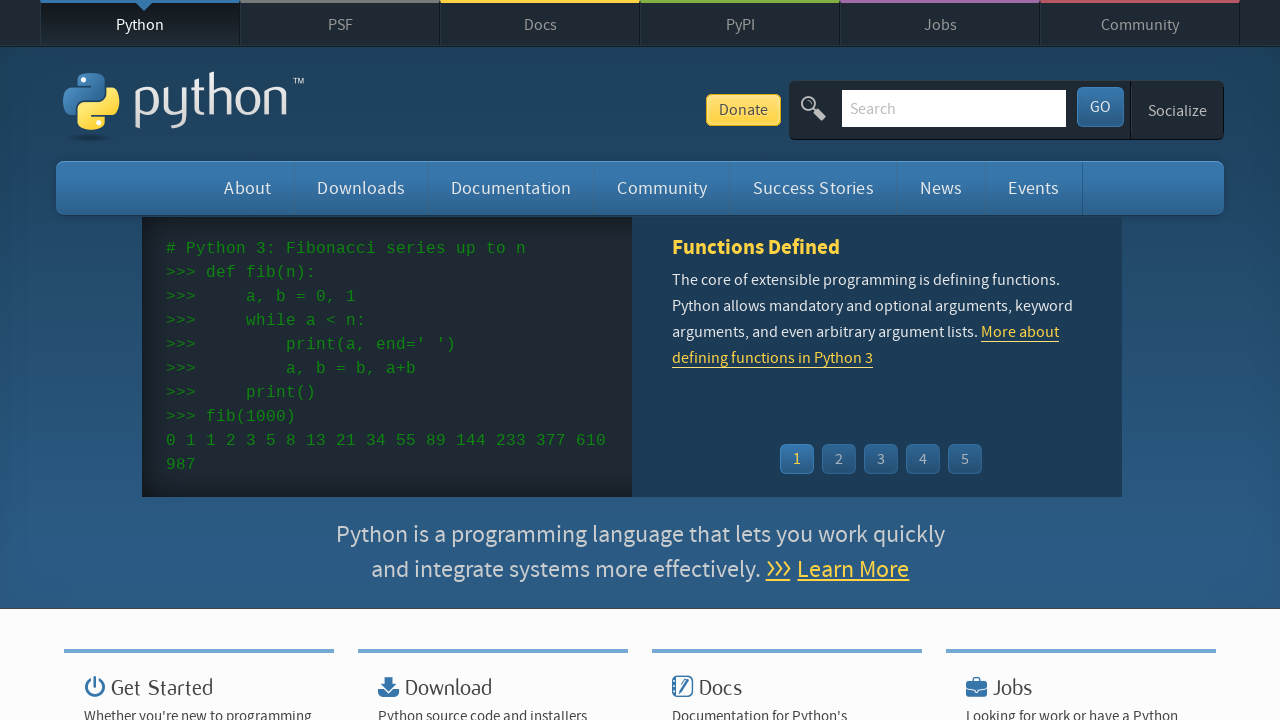

Filled search box with 'pycon' on input[name='q']
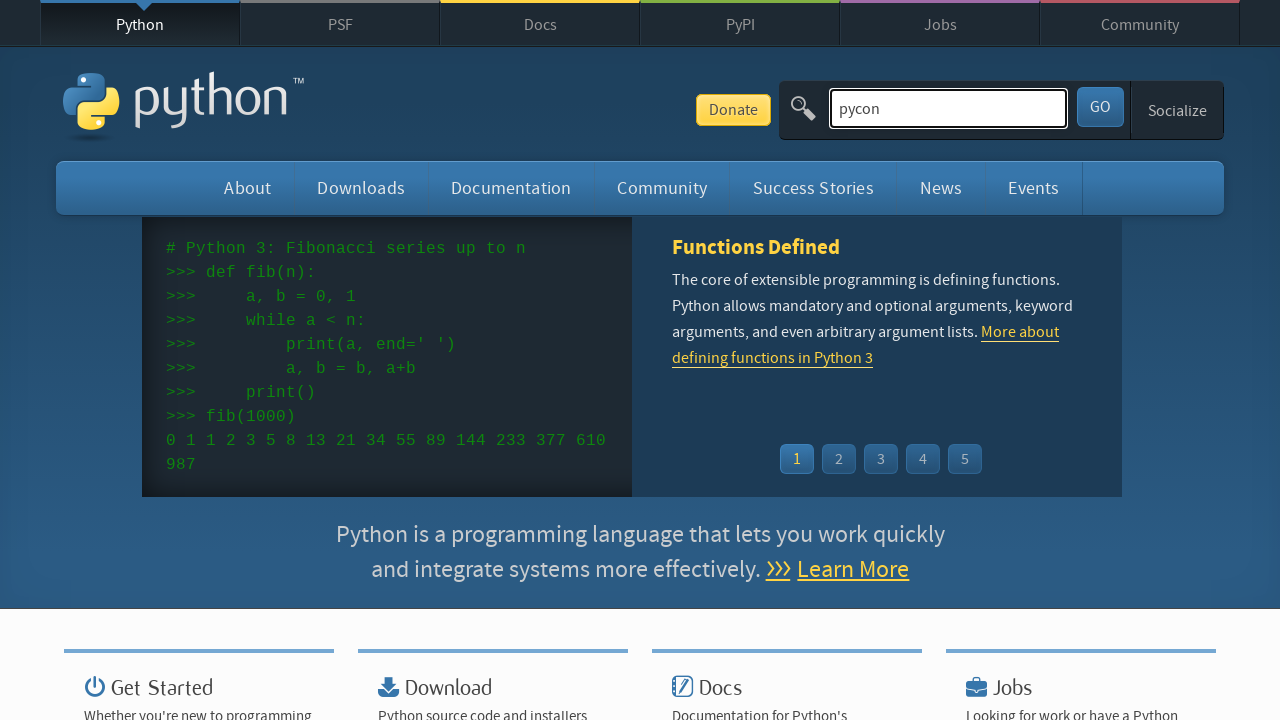

Pressed Enter to submit search on input[name='q']
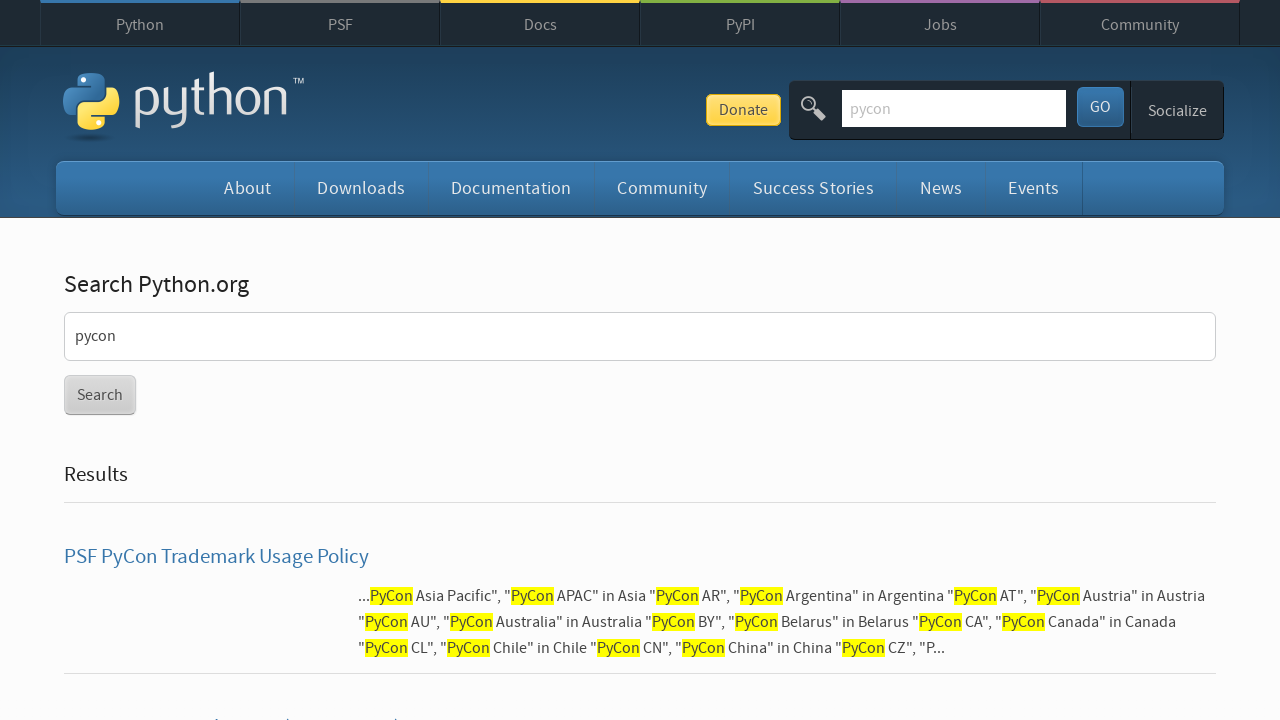

Waited for network idle after search submission
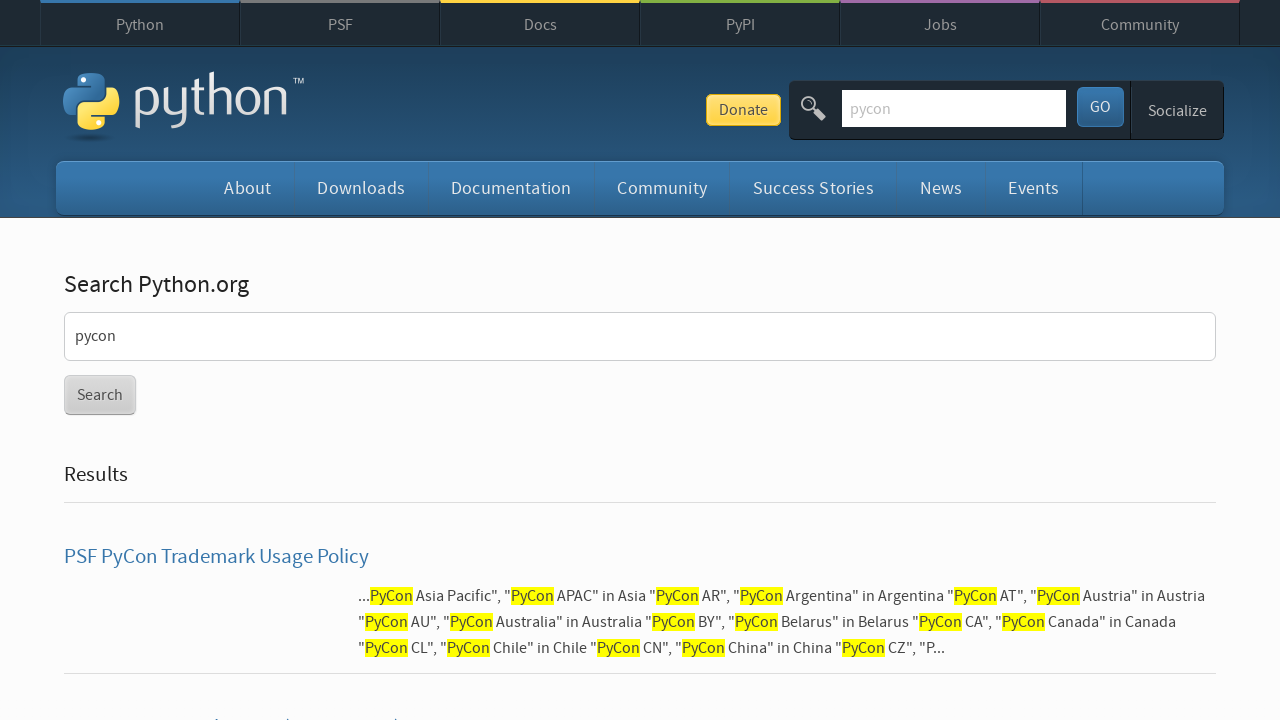

Verified search results were returned (no 'No results found' message)
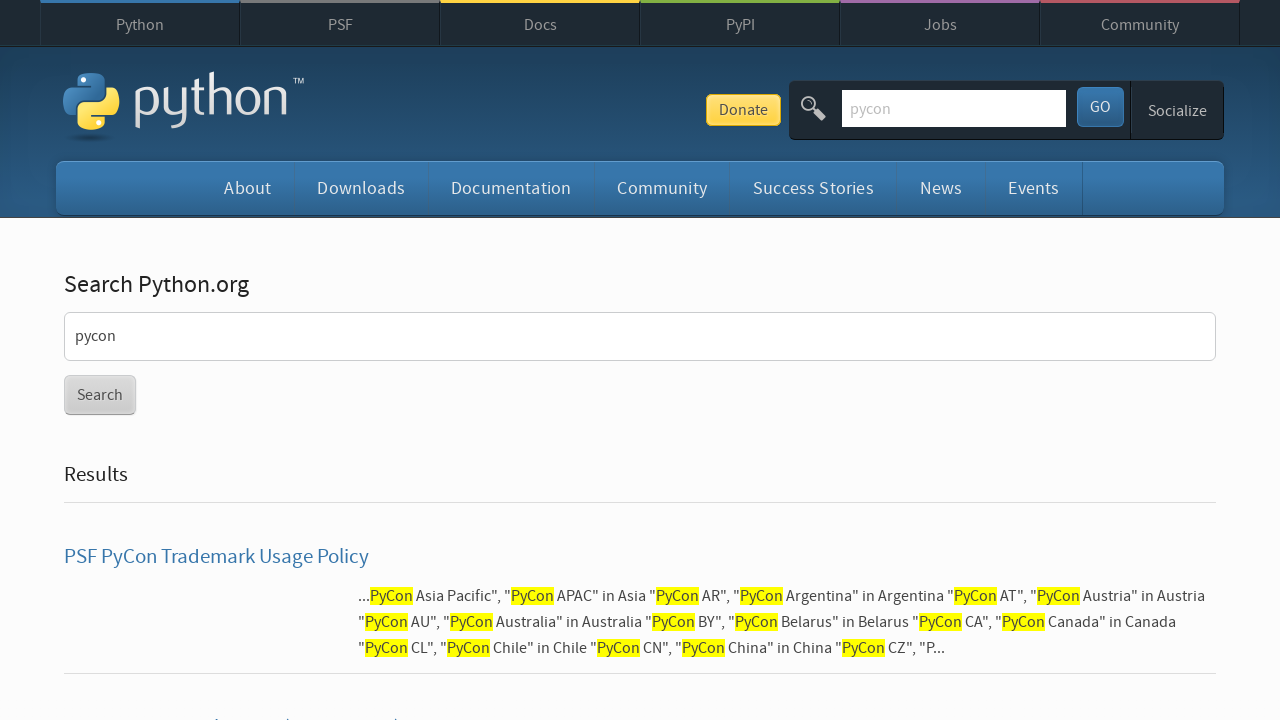

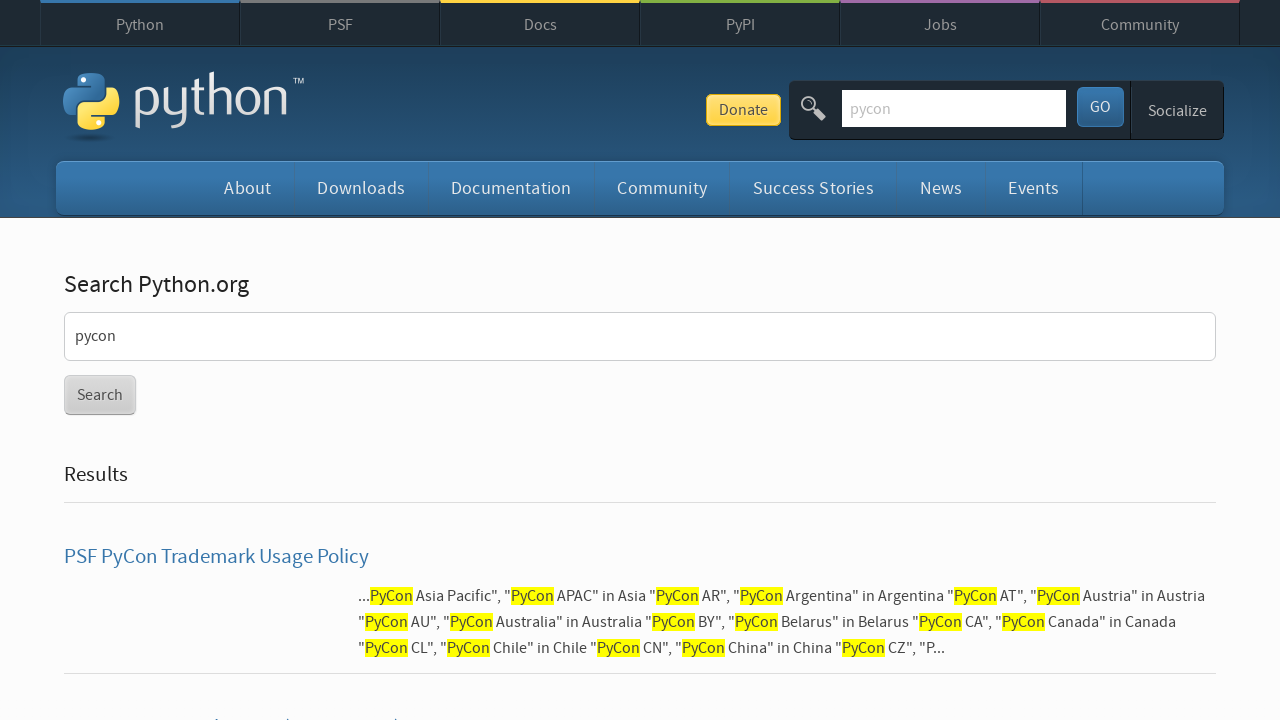